Tests checkbox functionality by clicking all checkboxes on the page

Starting URL: https://the-internet.herokuapp.com/

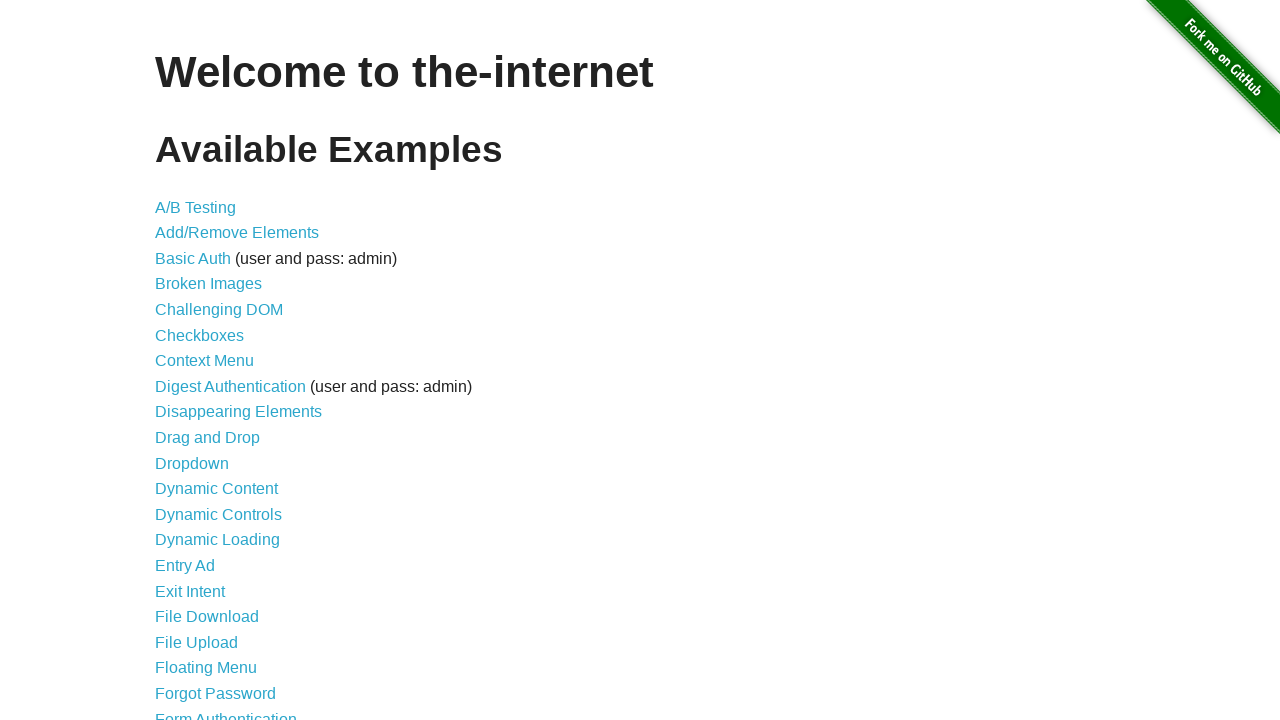

Navigated to checkboxes page
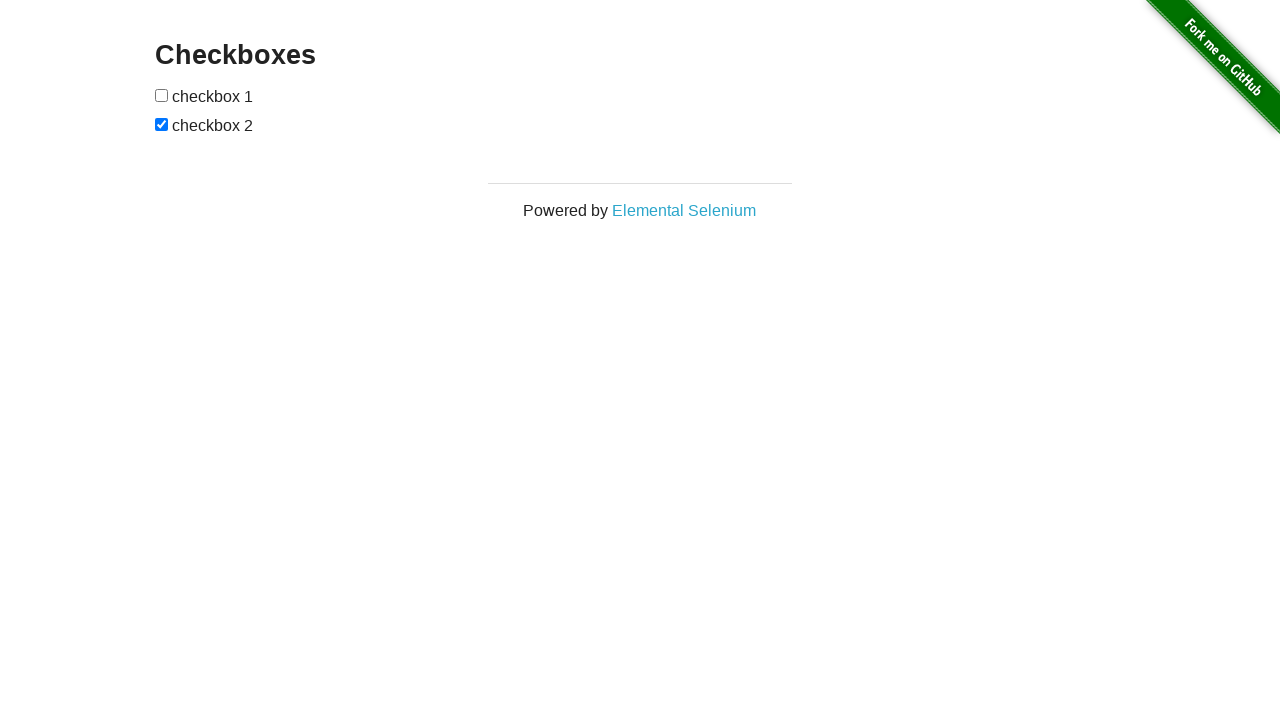

Located all checkboxes on the page
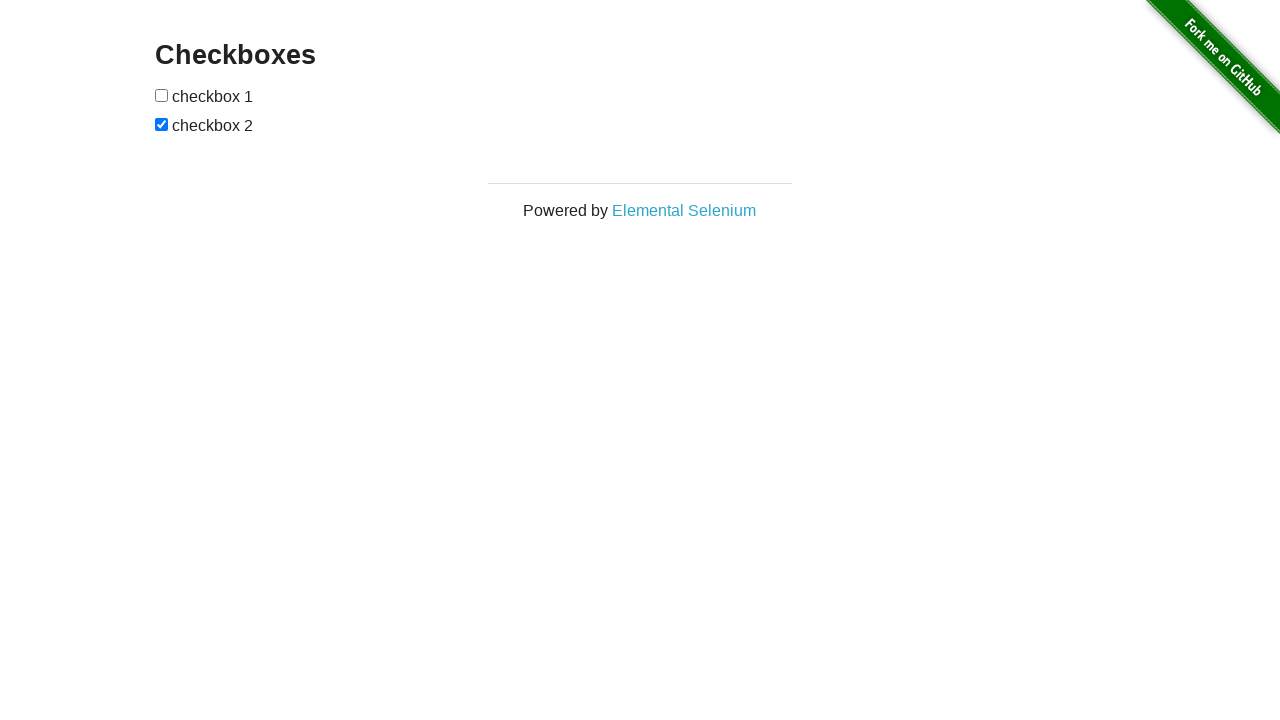

Clicked checkbox 1 at (162, 95) on input[type='checkbox'] >> nth=0
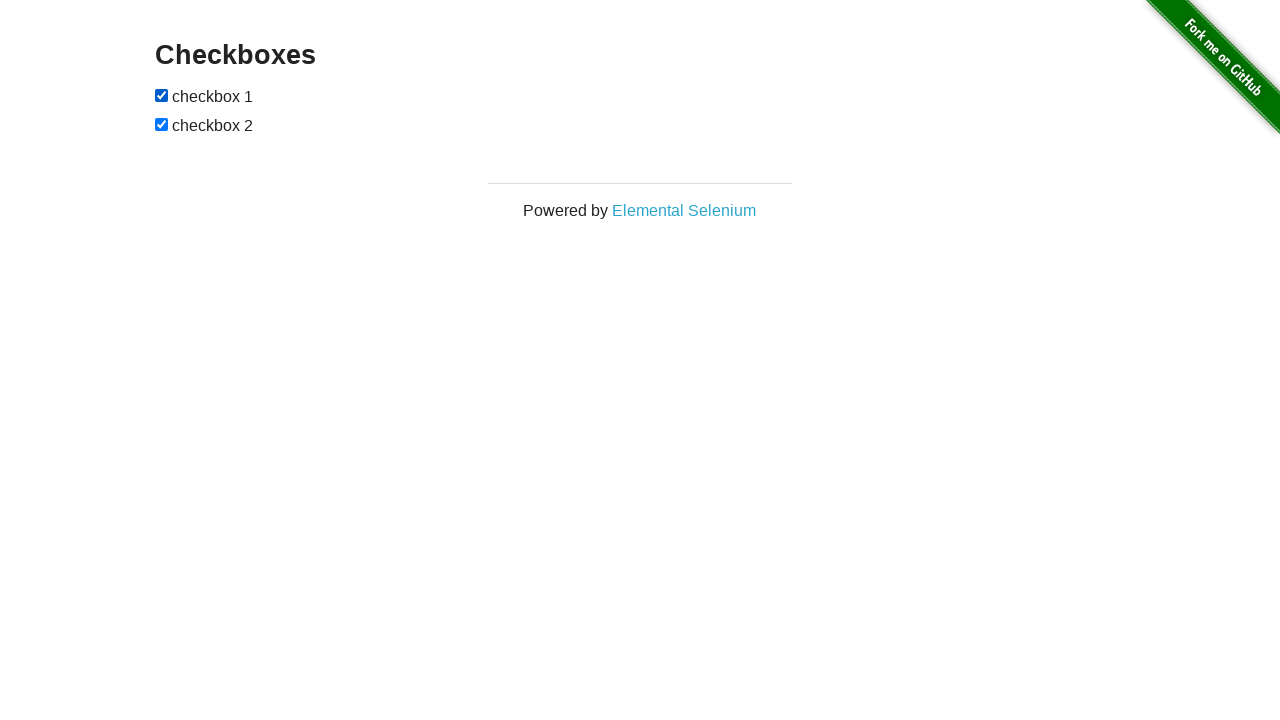

Clicked checkbox 2 at (162, 124) on input[type='checkbox'] >> nth=1
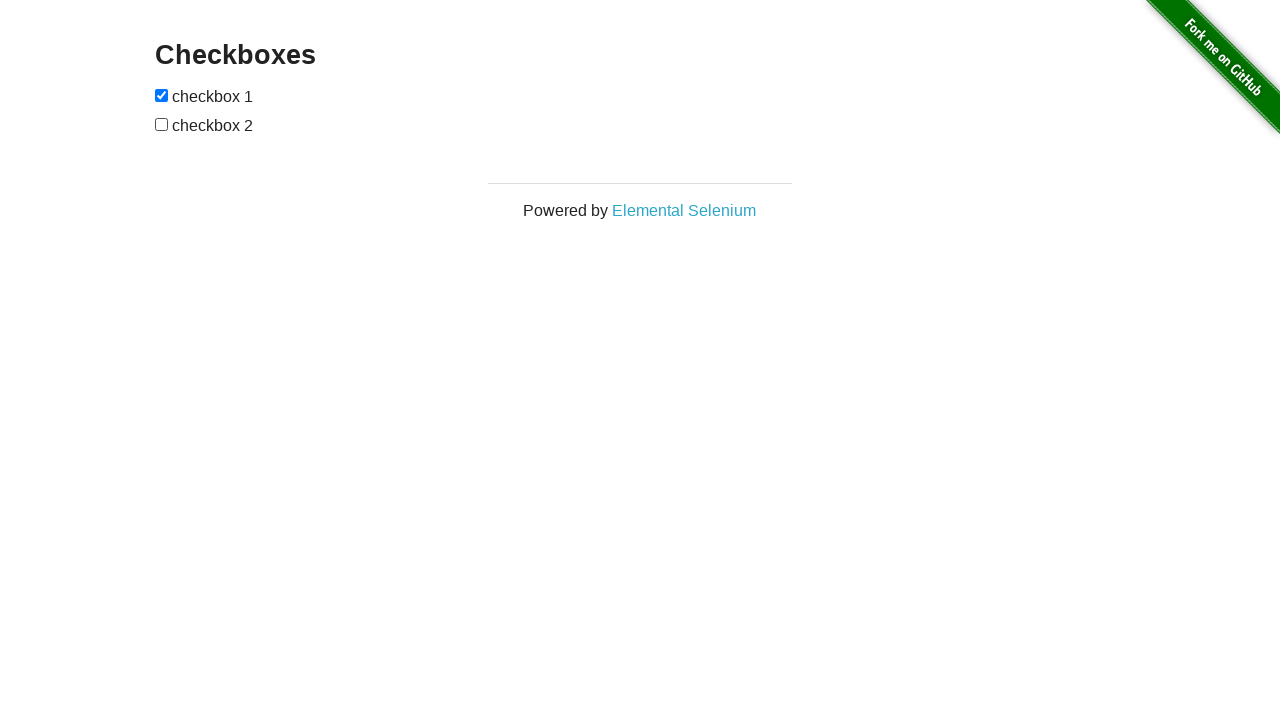

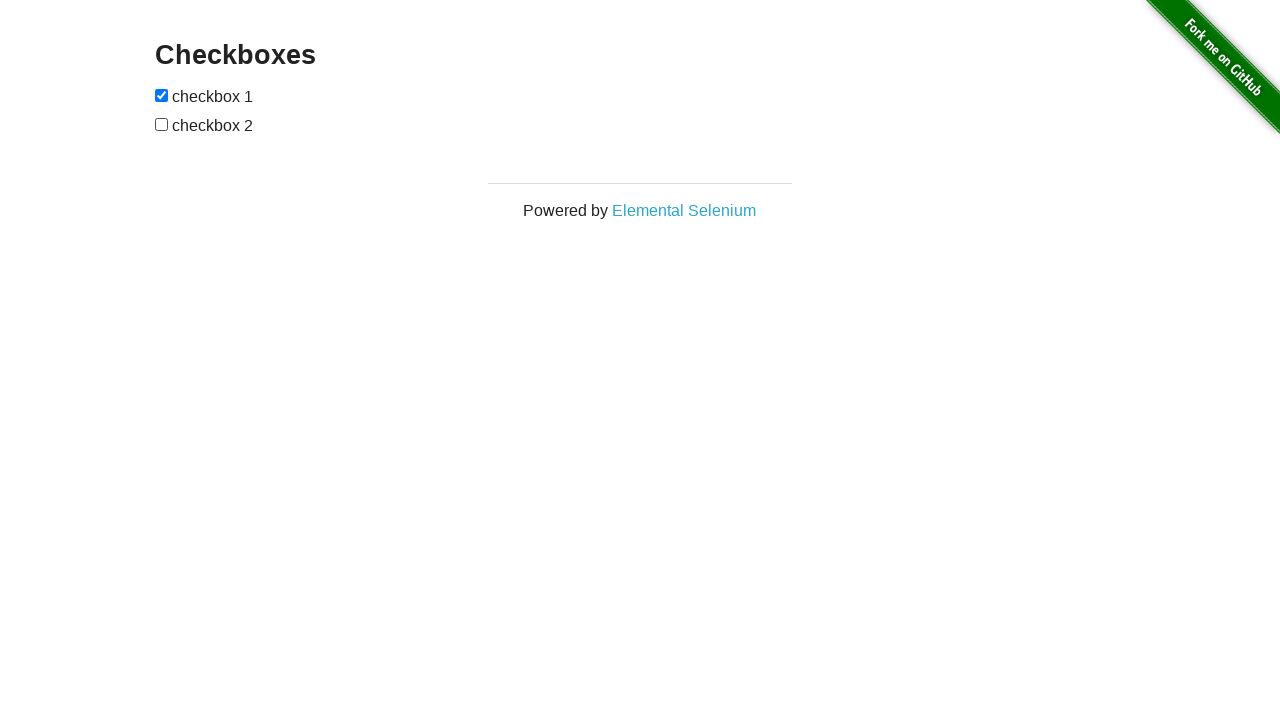